Tests handling of a JavaScript confirmation dialog by triggering it and dismissing it

Starting URL: https://the-internet.herokuapp.com/javascript_alerts

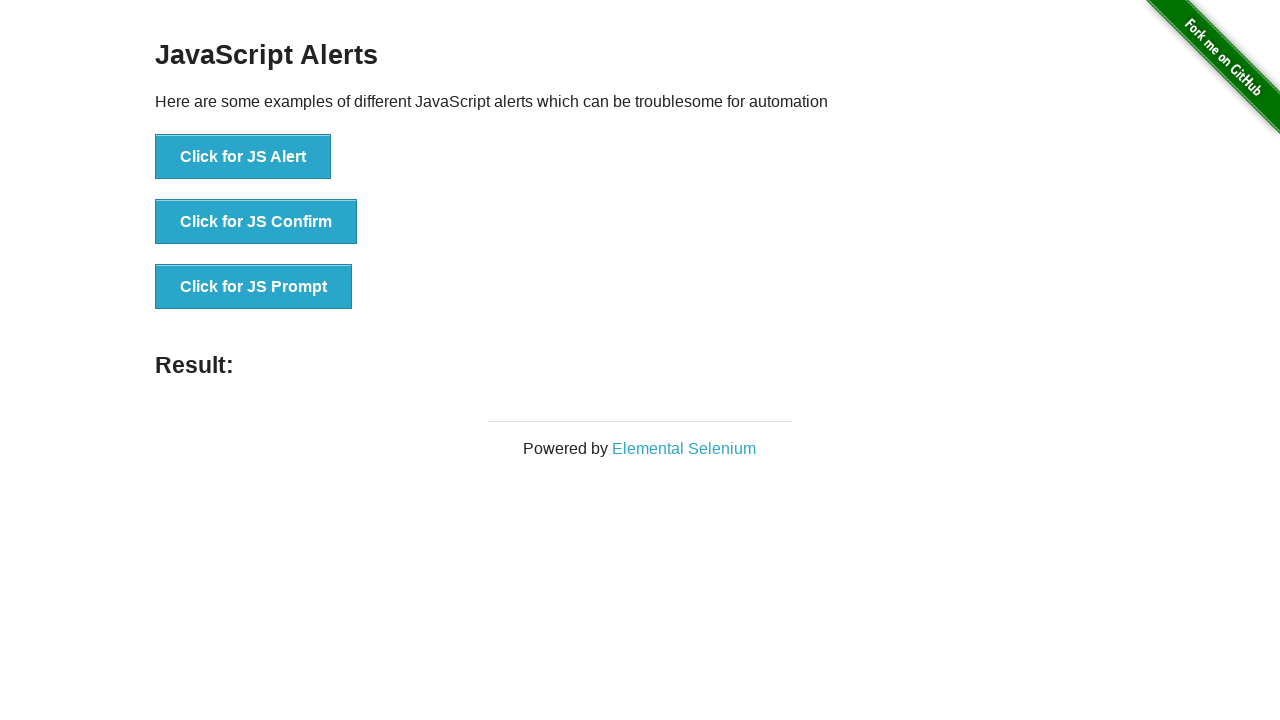

Clicked button to trigger JavaScript confirmation dialog at (256, 222) on xpath=//button[contains(@onclick, 'jsConfirm')]
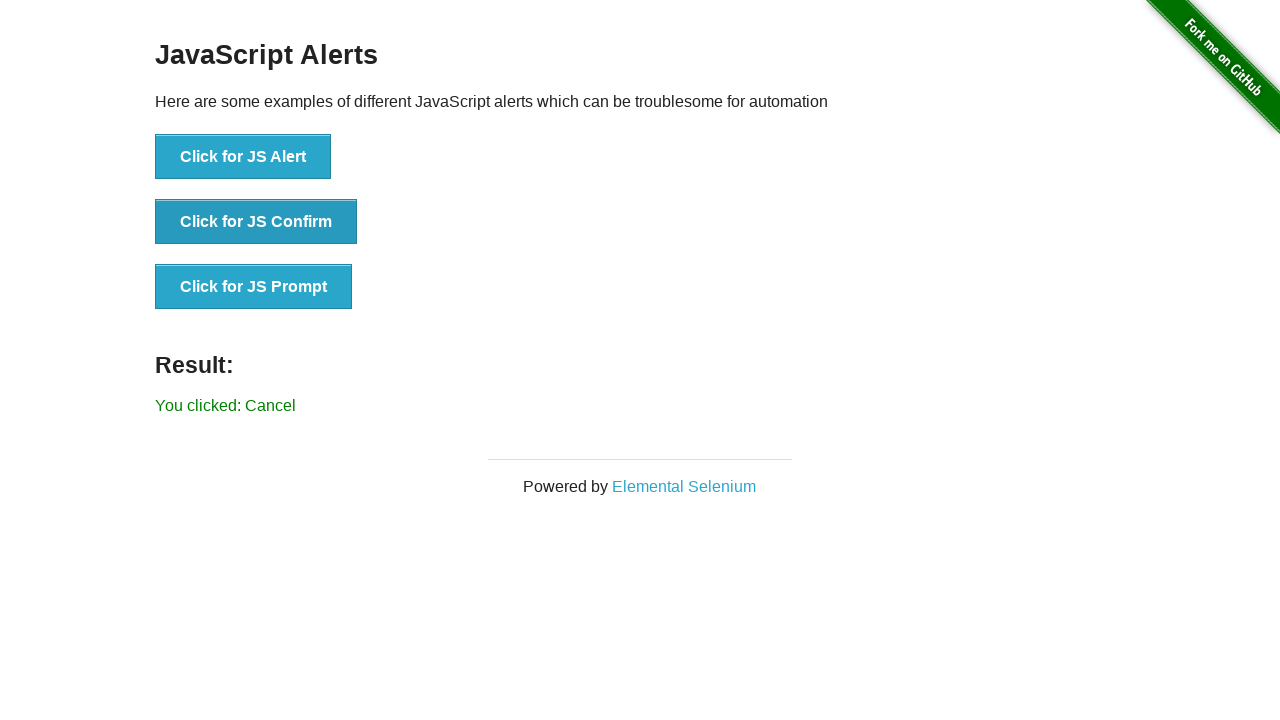

Registered dialog handler to dismiss confirmation dialog
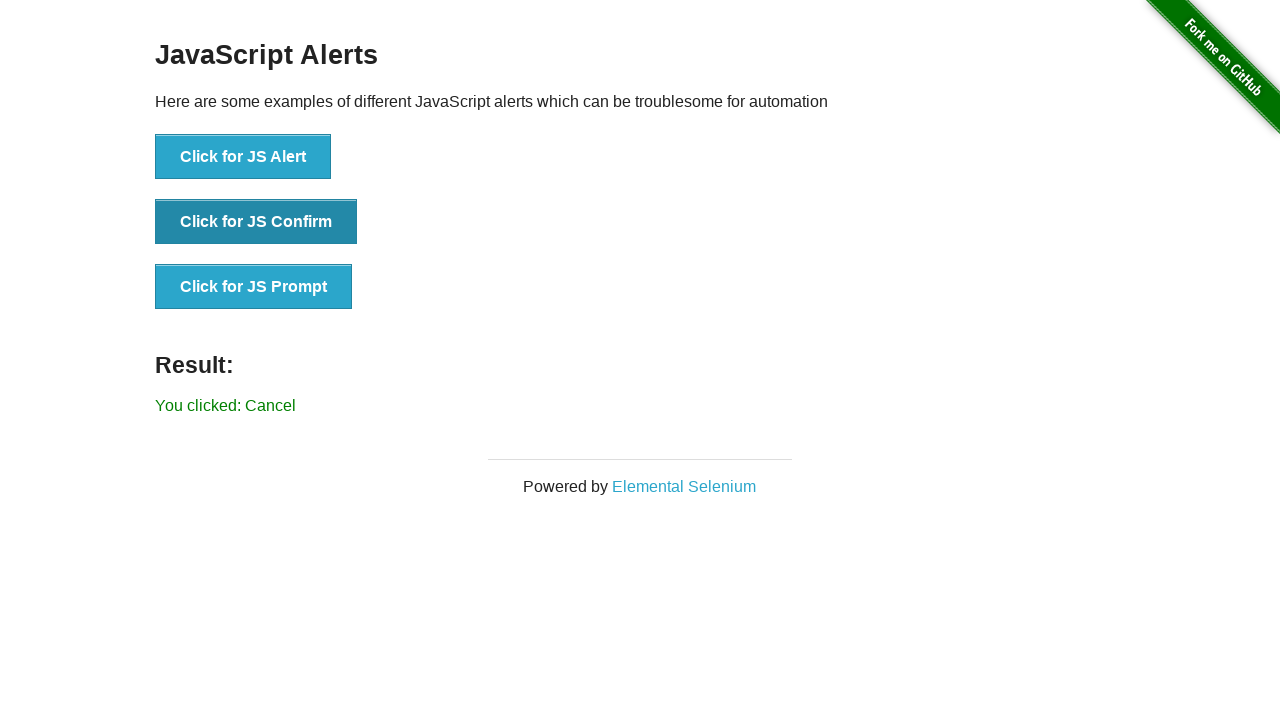

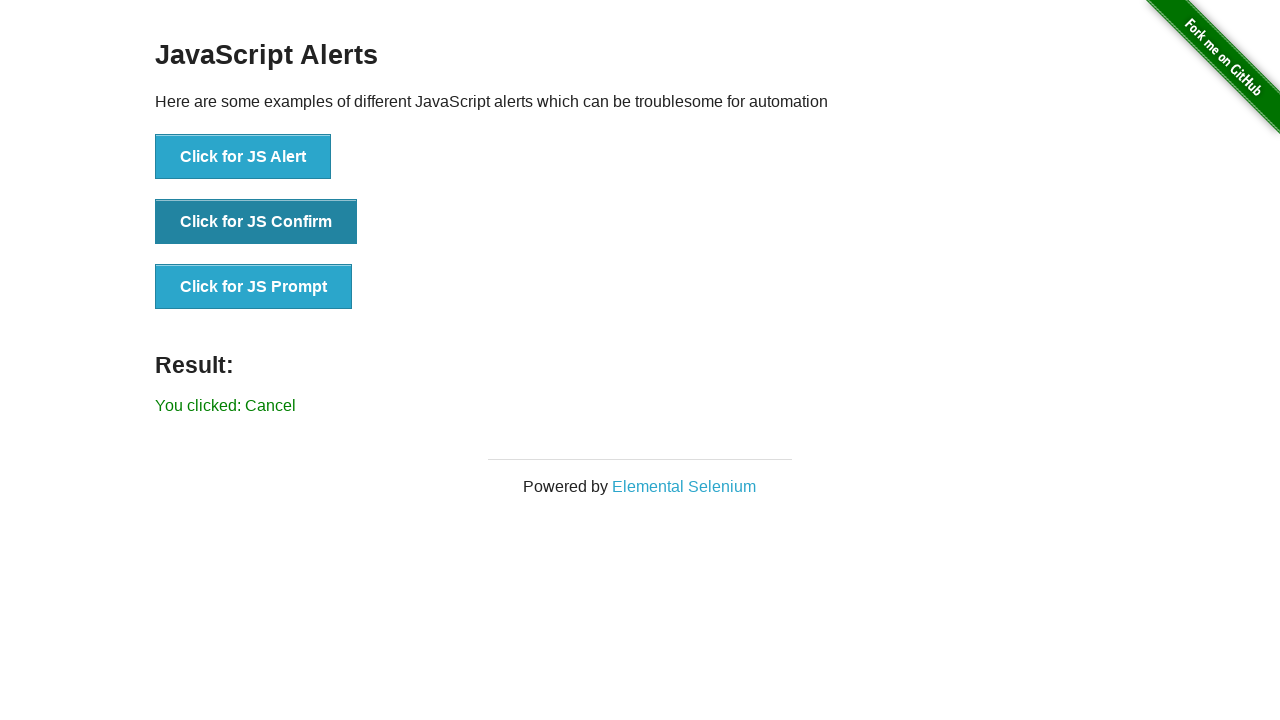